Enters only a name, clicks Send, then clicks Yes to confirm and verifies the thank you message includes the name with green background

Starting URL: https://uljanovs.github.io/site/tasks/provide_feedback

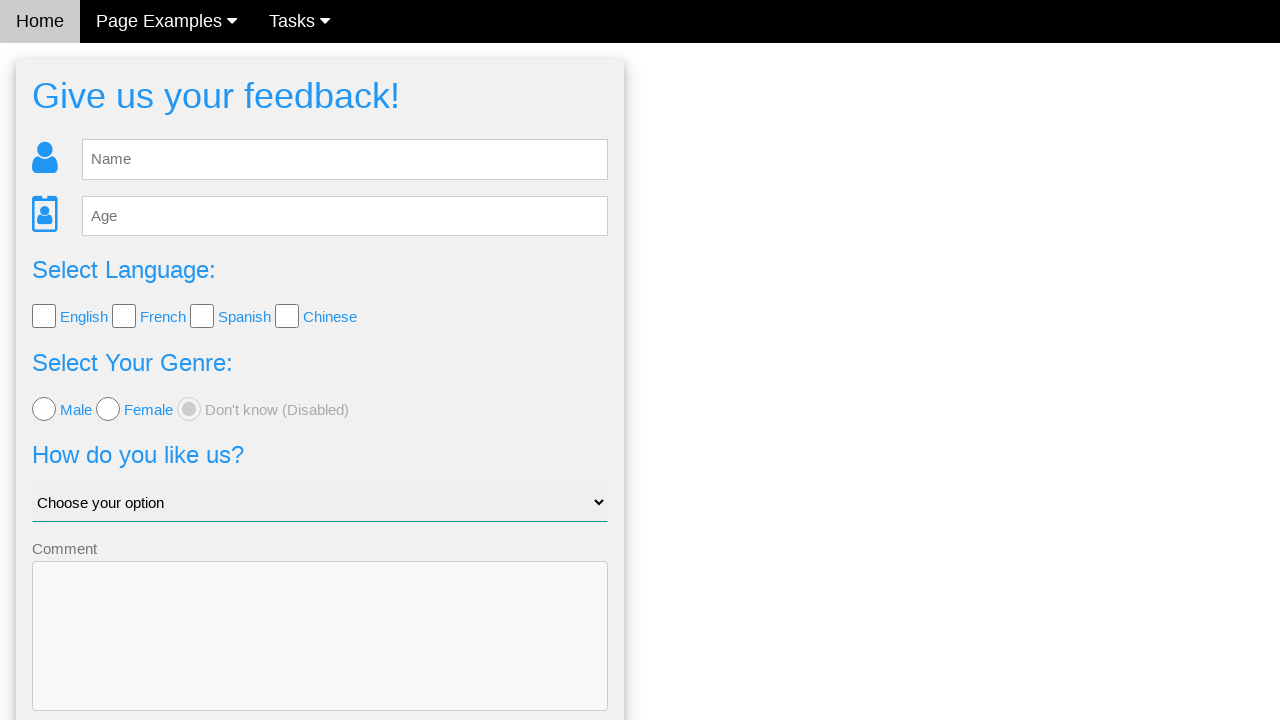

Waited for feedback form to load
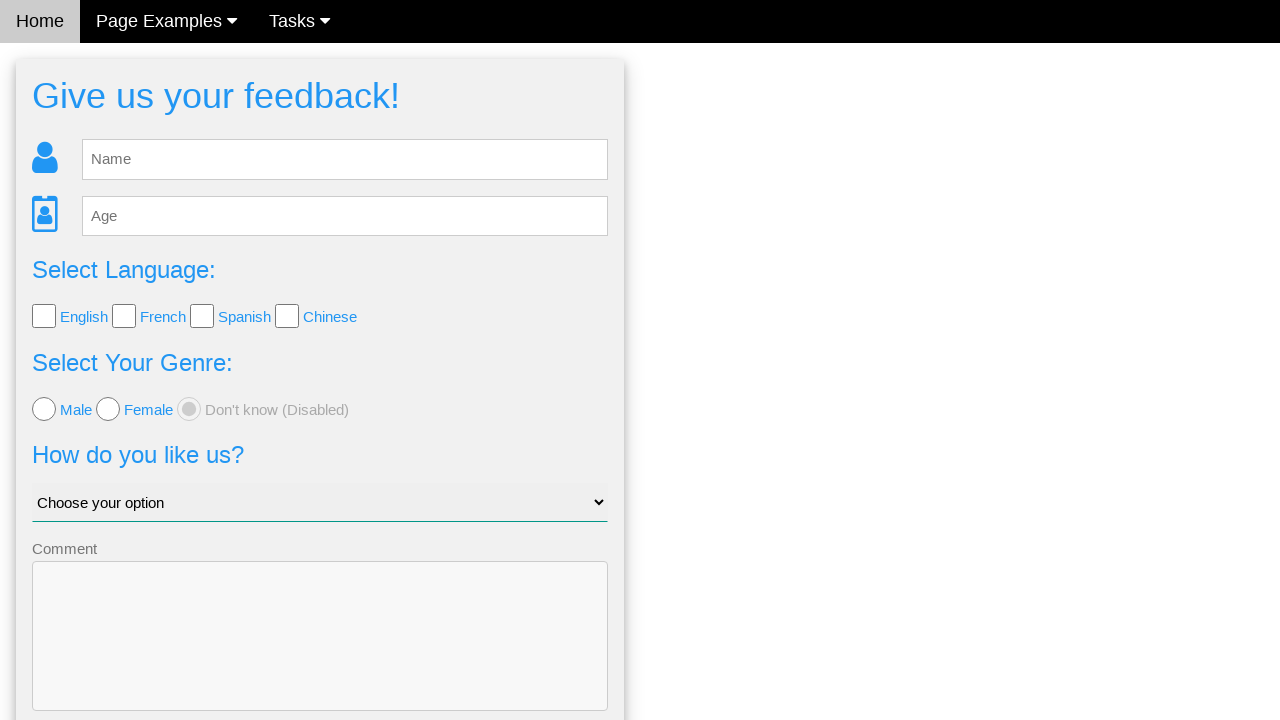

Entered name 'Ivan' in the feedback form on #fb_name
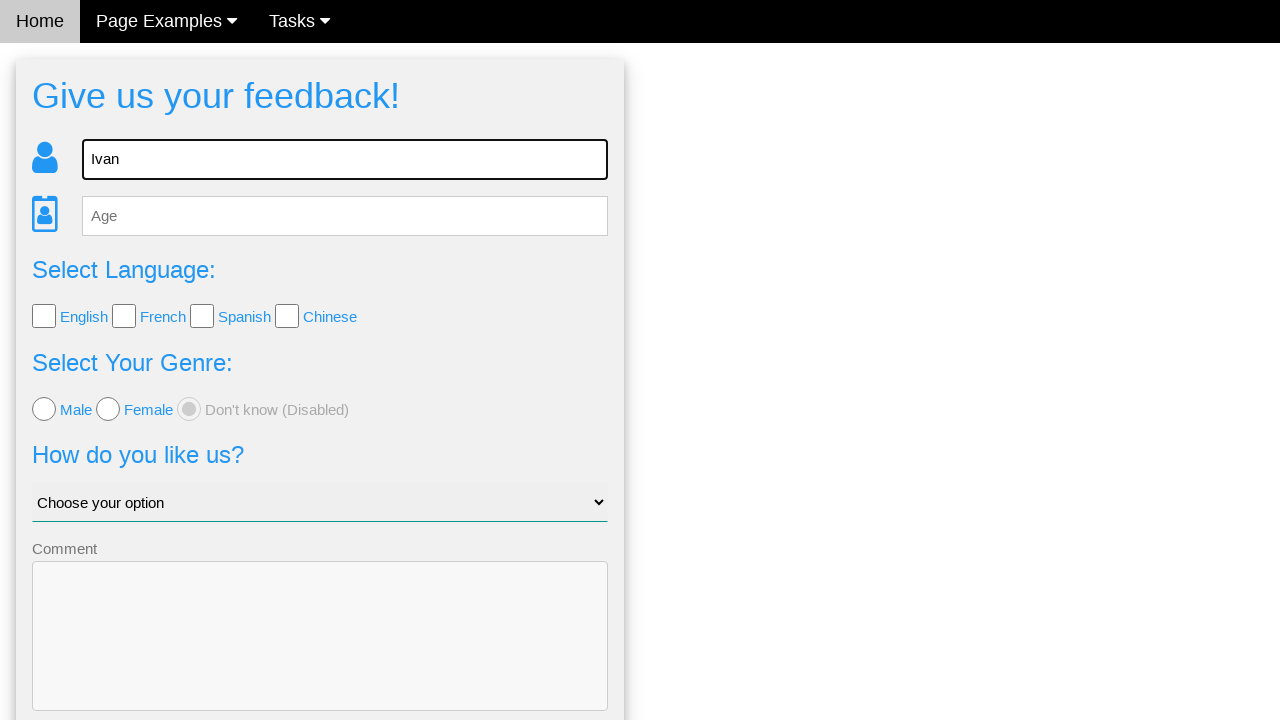

Clicked Send button at (320, 656) on .w3-btn-block
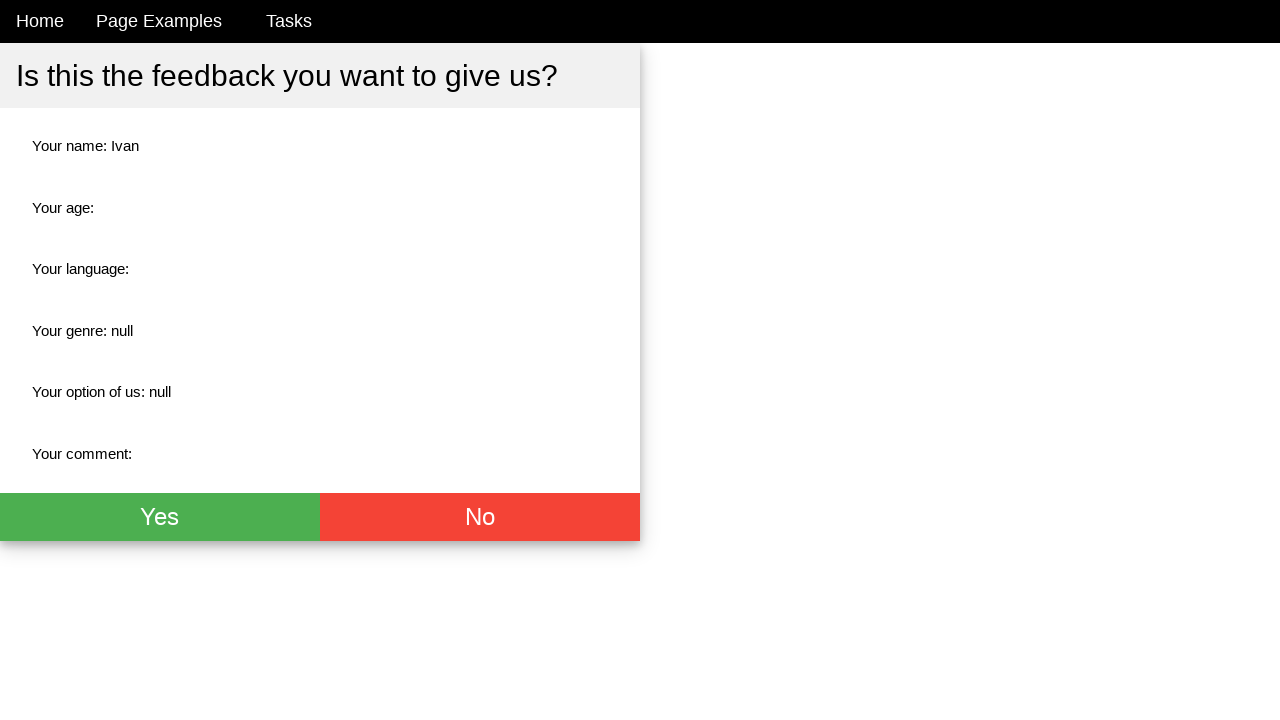

Confirmation dialog appeared with Yes button
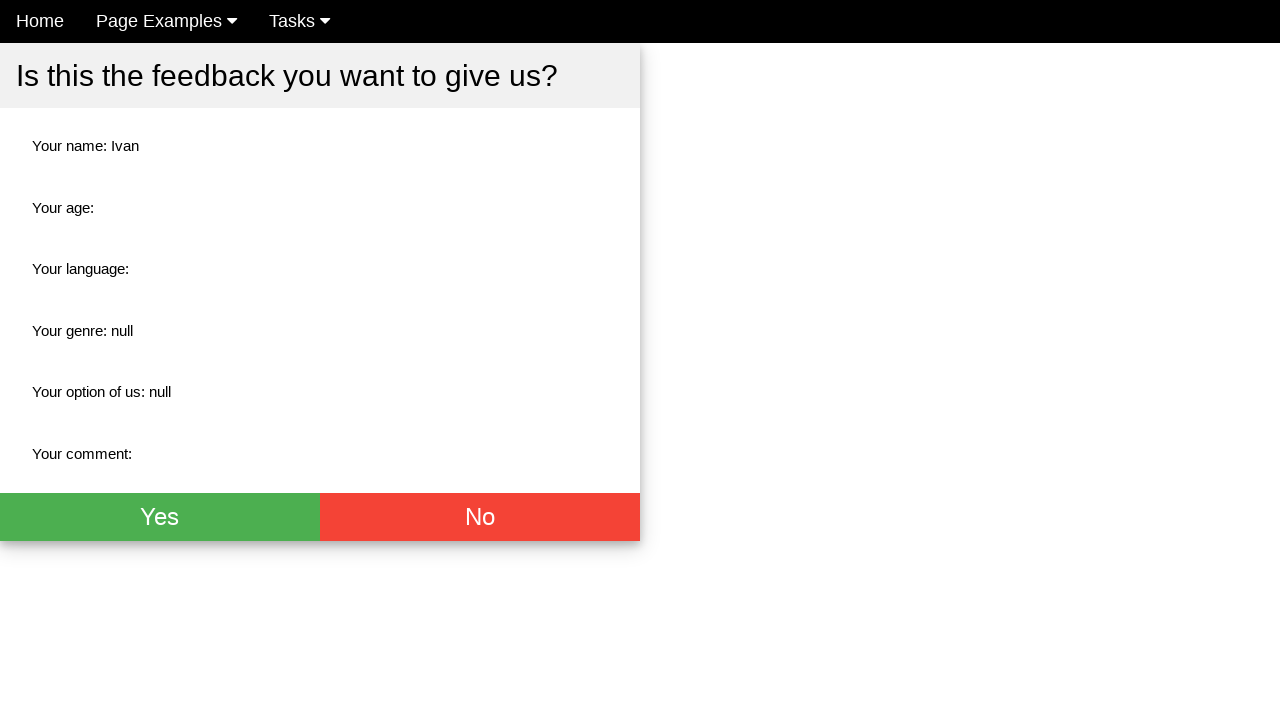

Clicked Yes button to confirm feedback submission at (160, 517) on .w3-green
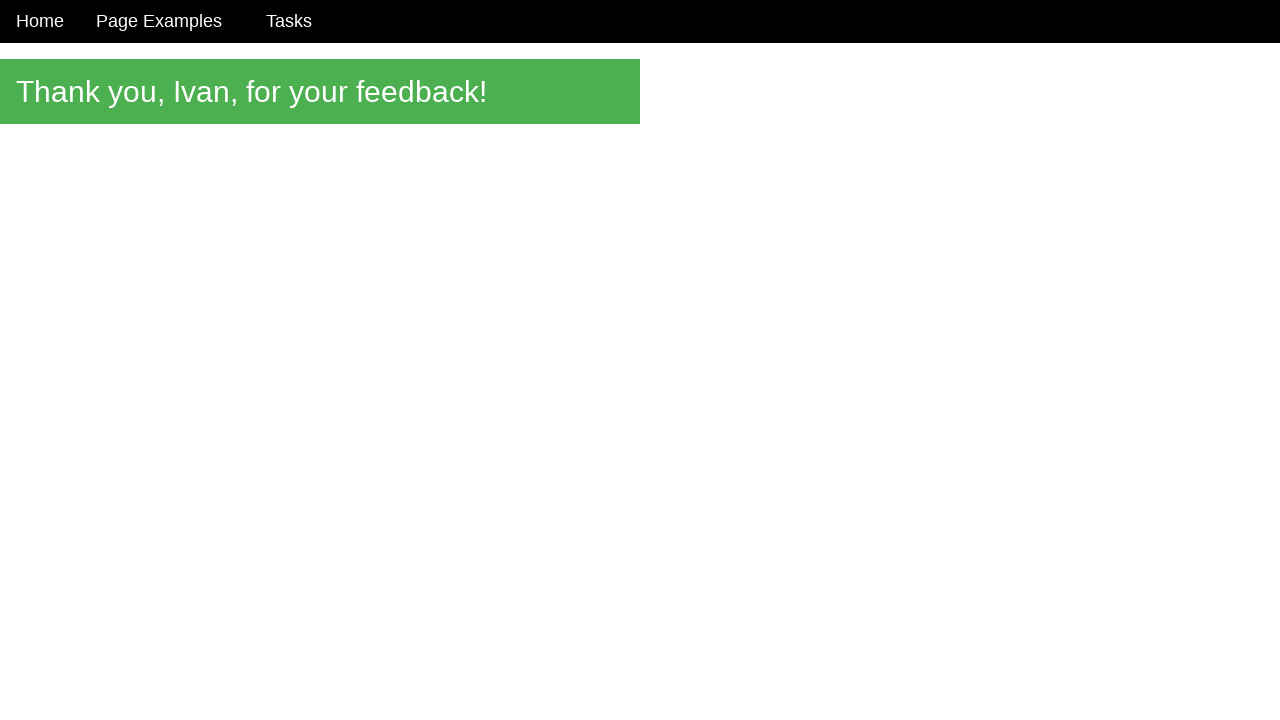

Thank you message appeared
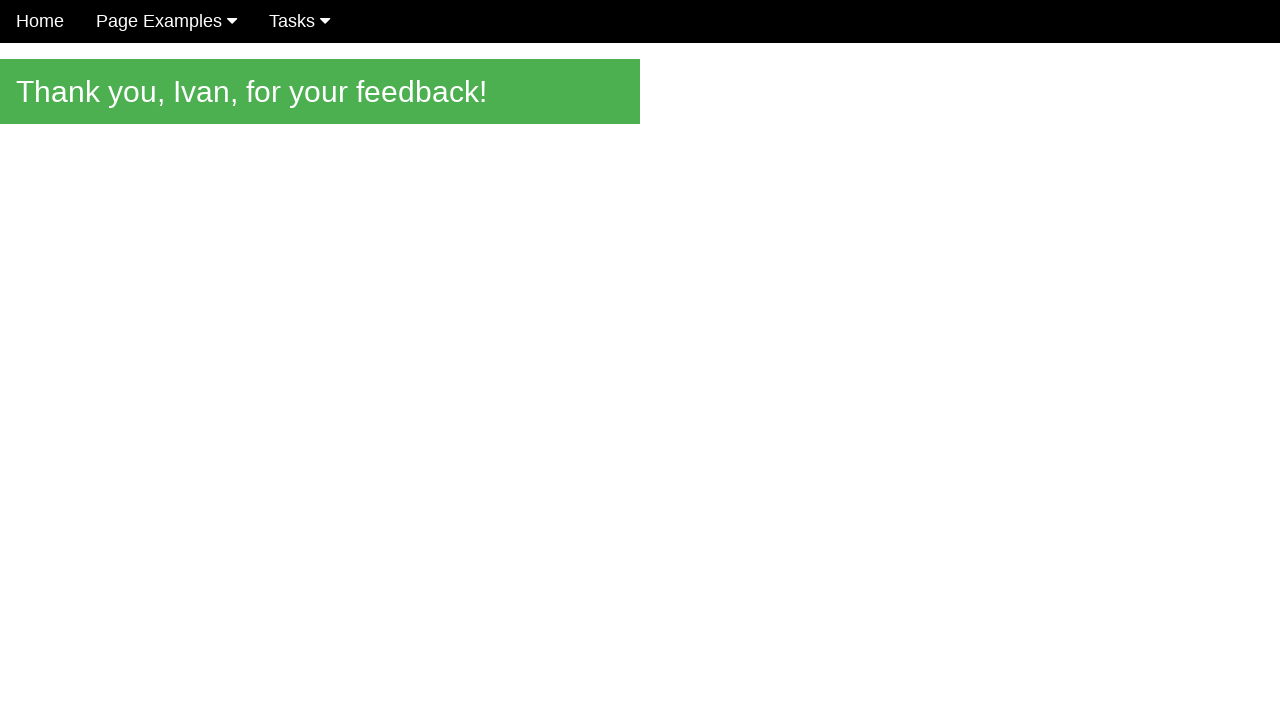

Verified thank you message includes name 'Ivan' with correct text
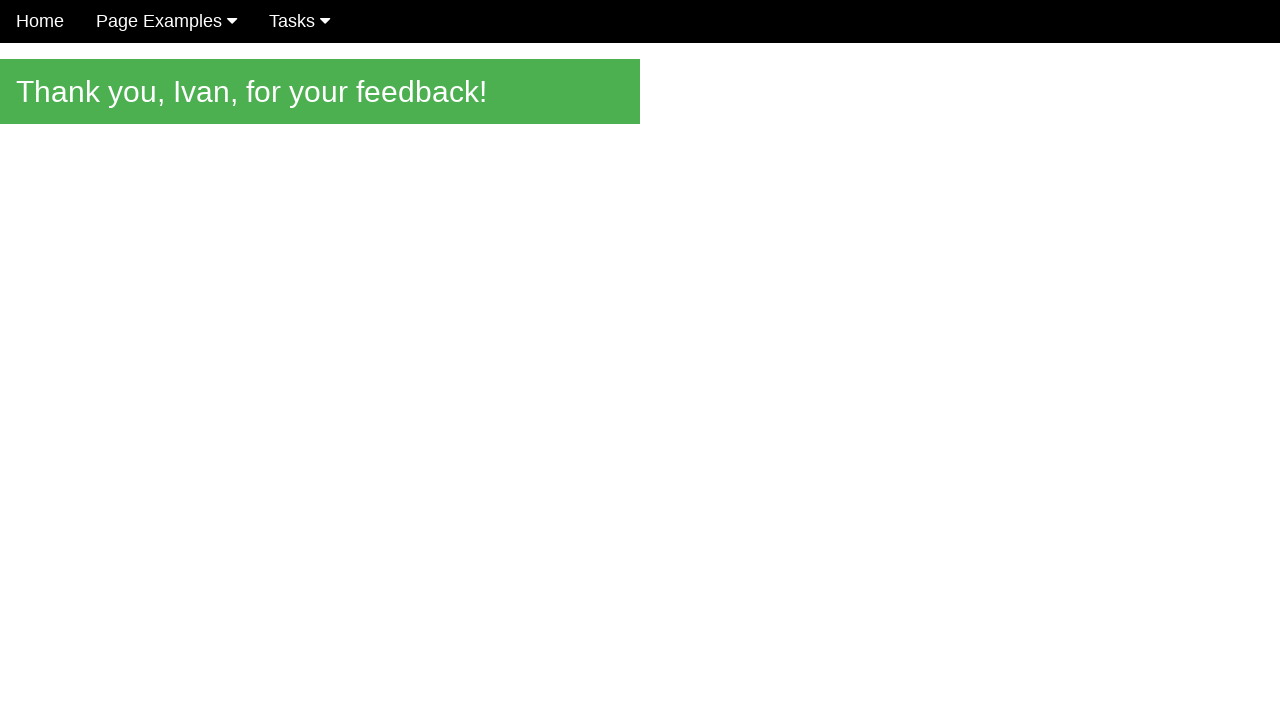

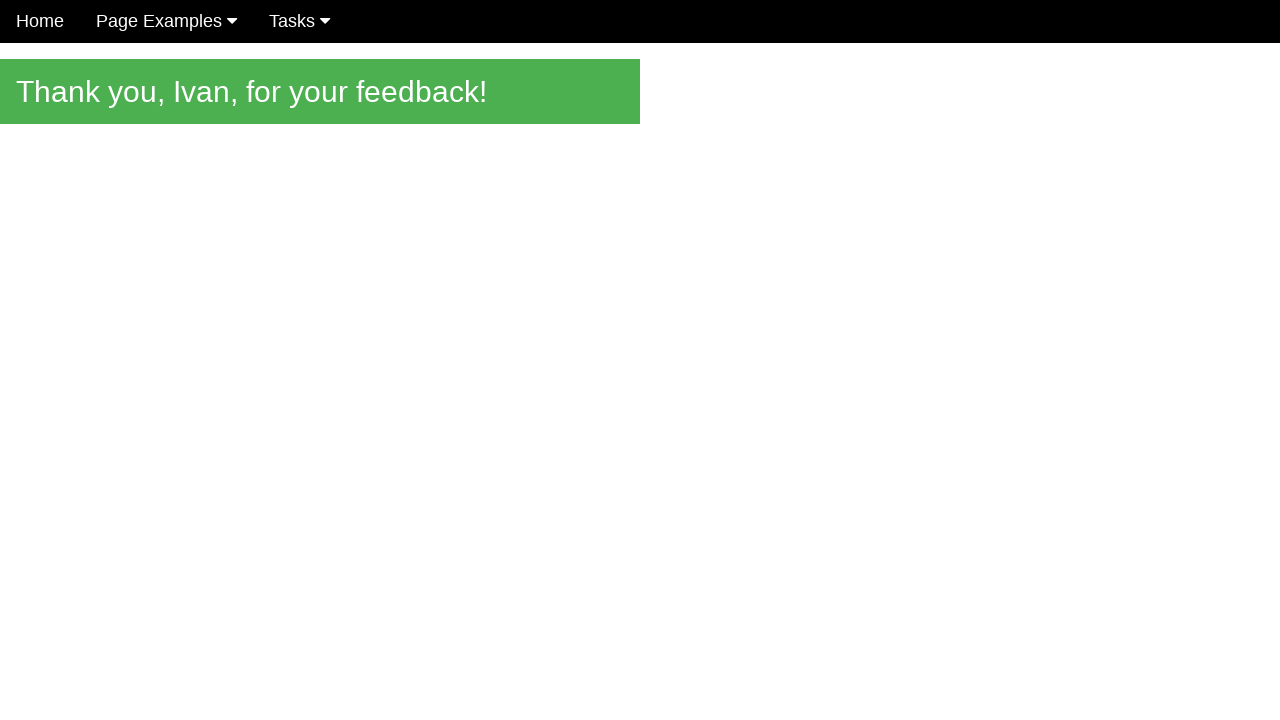